Tests dynamic element loading functionality by clicking a start button and waiting for dynamically loaded content to appear on the page.

Starting URL: http://syntaxprojects.com/dynamic-elements-loading.php

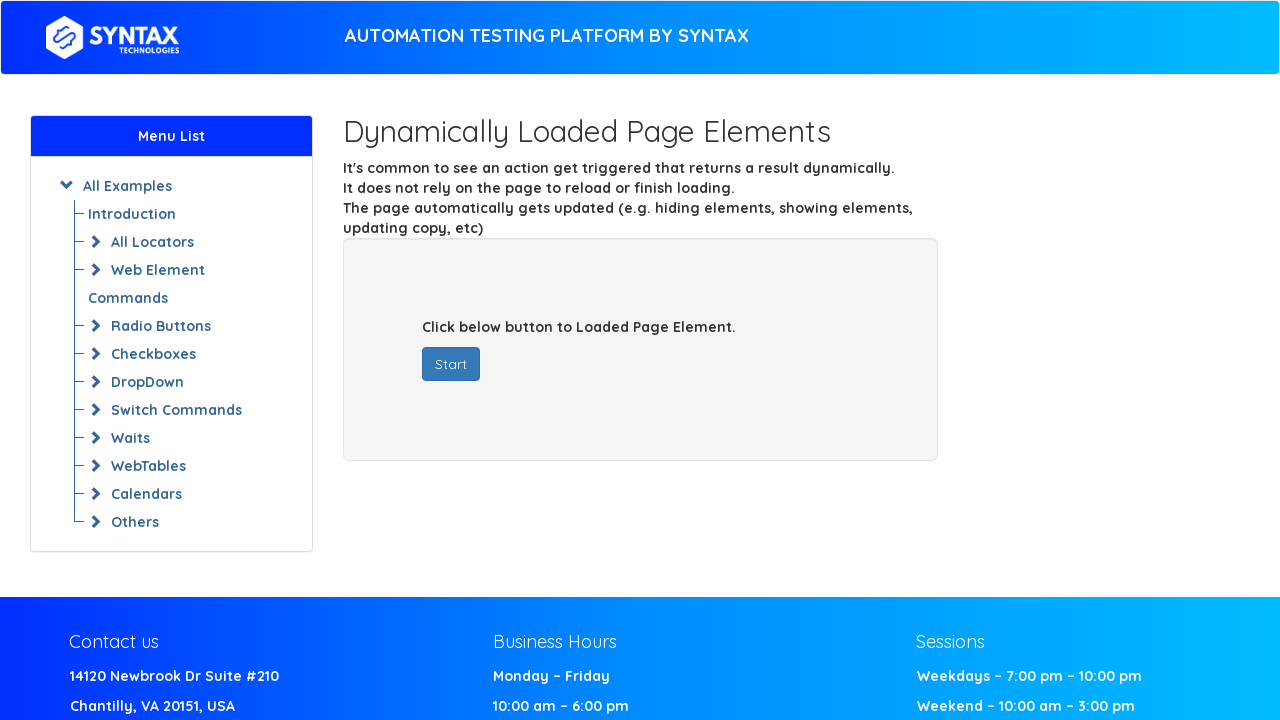

Clicked start button to trigger dynamic loading at (451, 364) on button#startButton
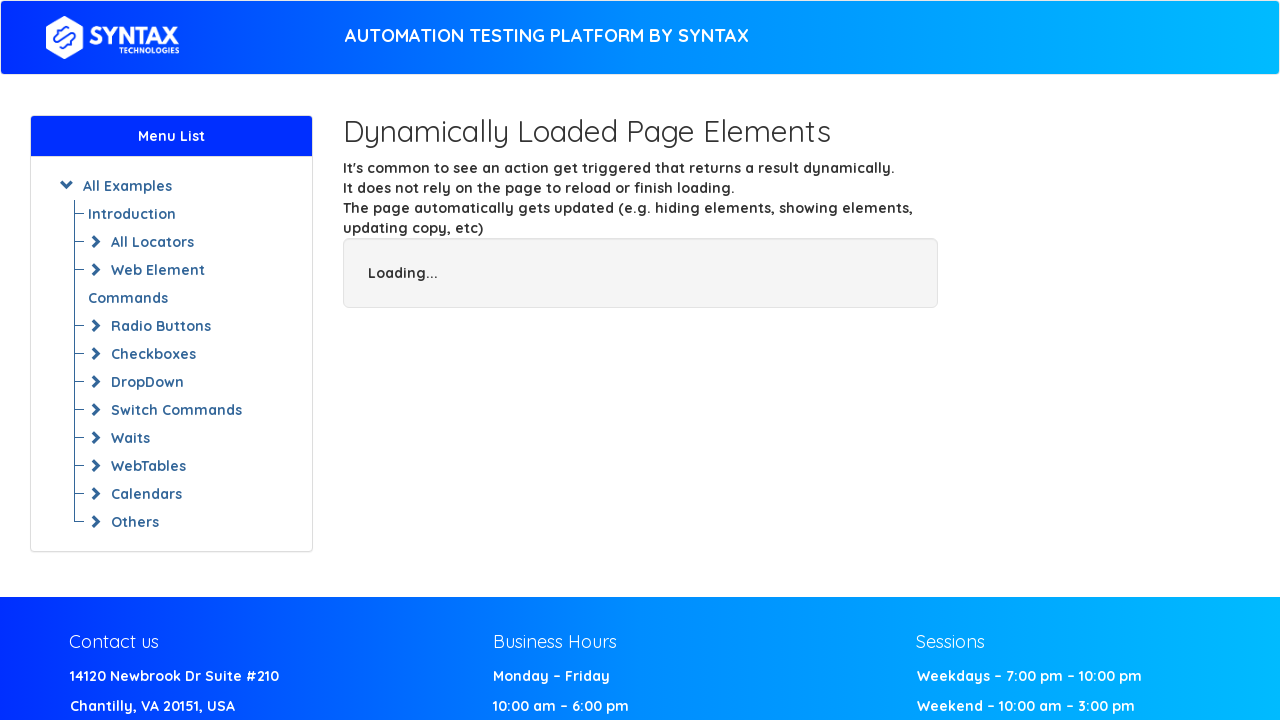

Waited for dynamically loaded content to appear
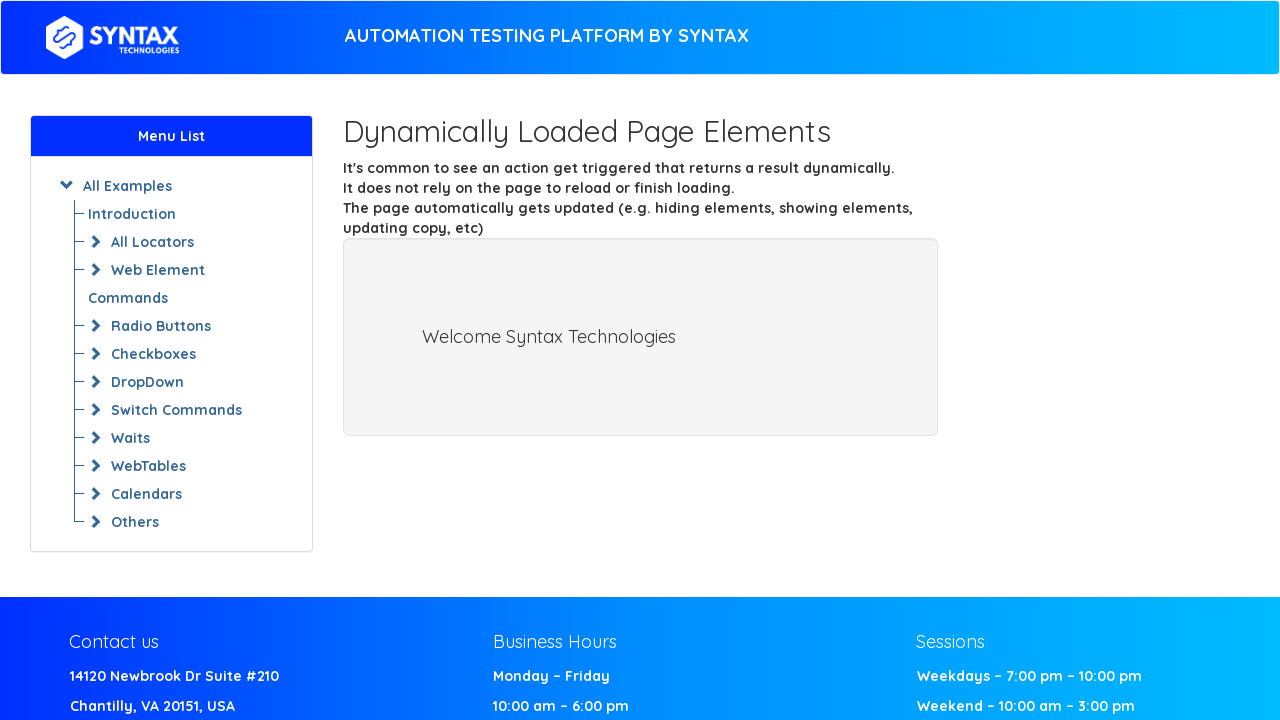

Located the dynamically loaded text element
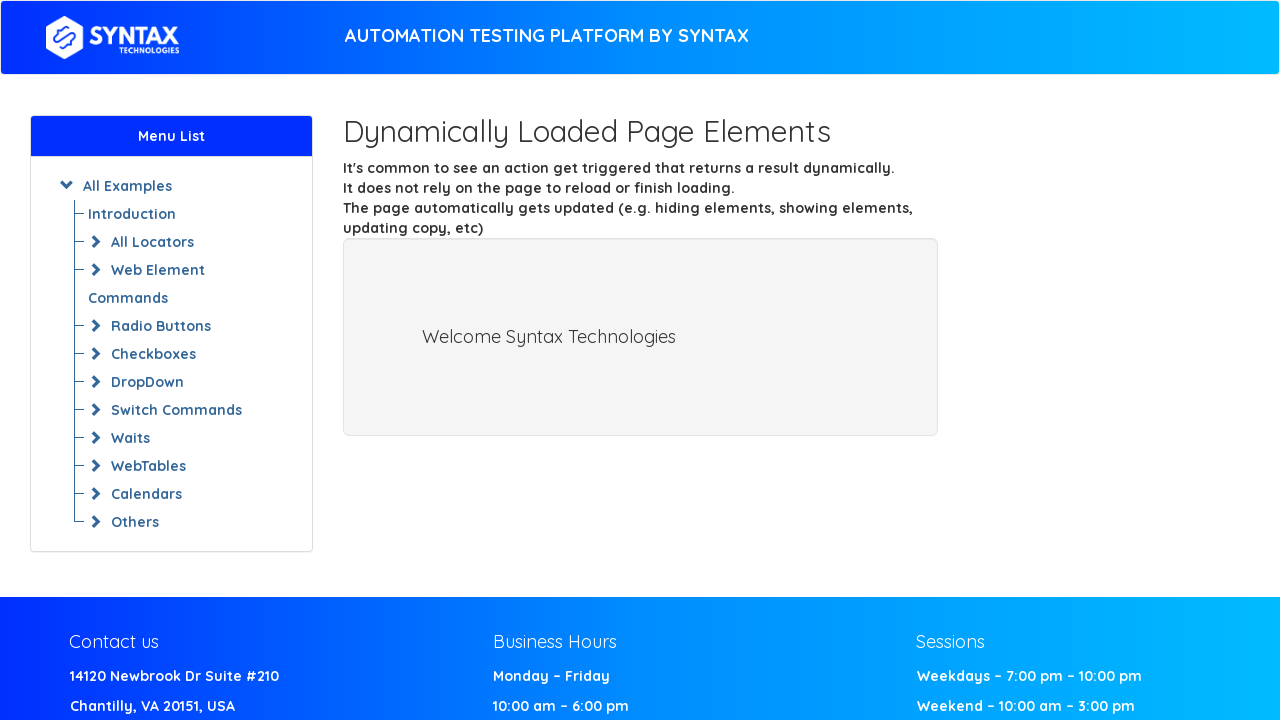

Verified the text element is visible
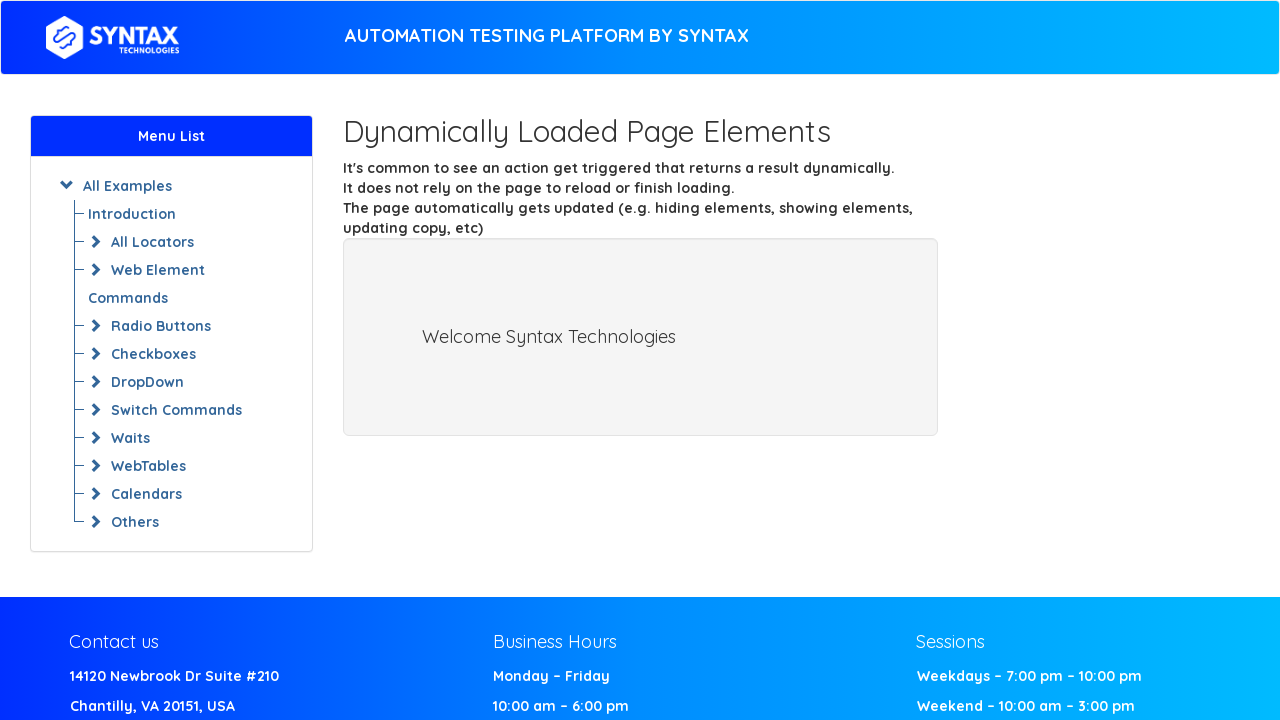

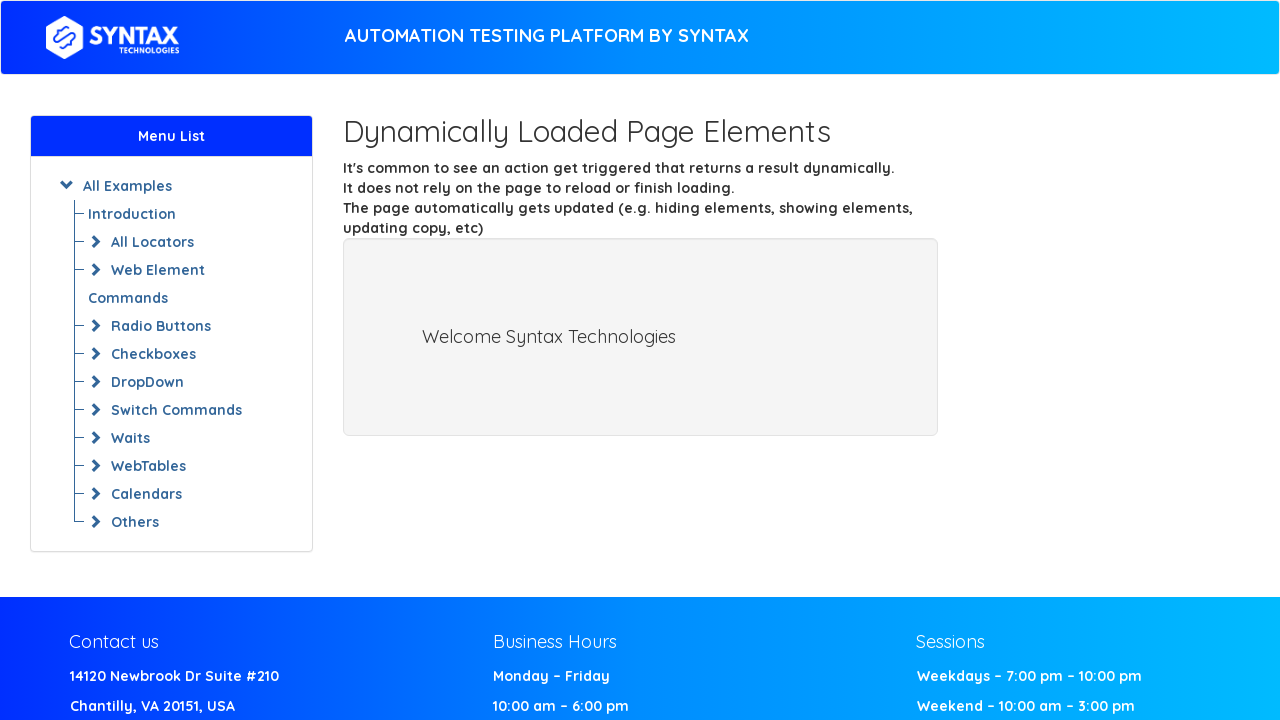